Tests that edits are saved when the input field loses focus (blur)

Starting URL: https://demo.playwright.dev/todomvc

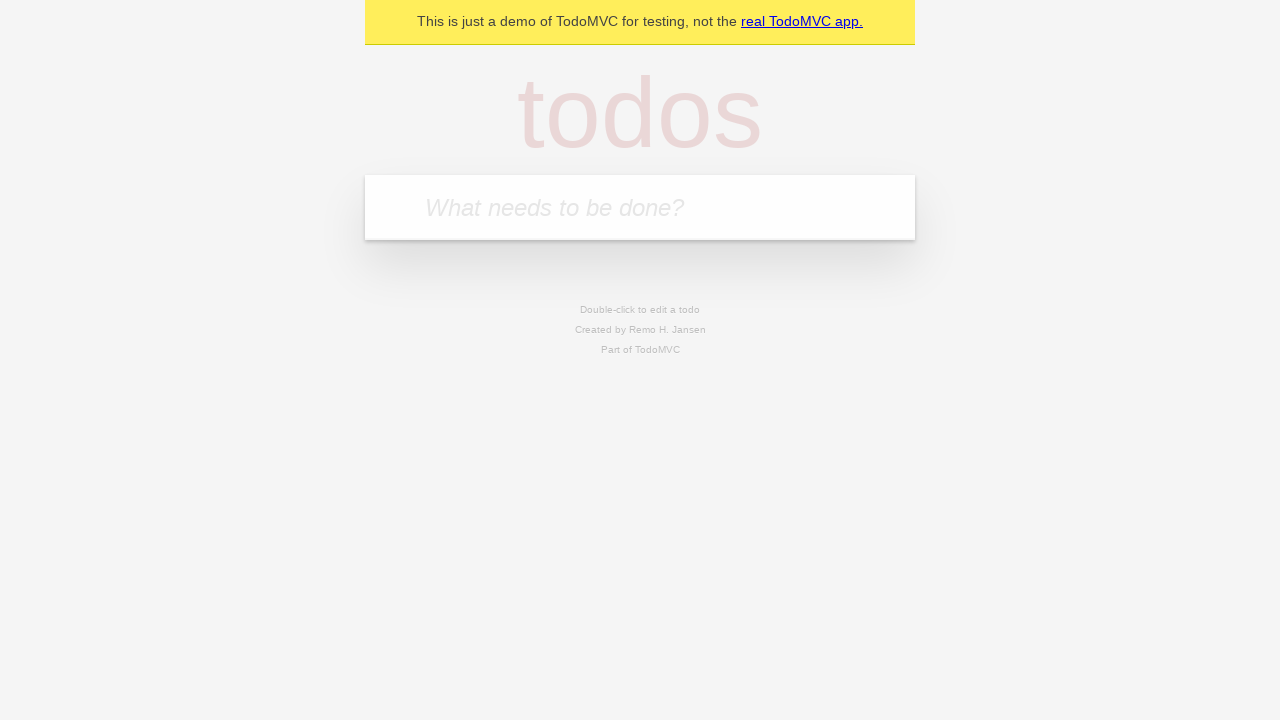

Filled todo input with 'buy some cheese' on internal:attr=[placeholder="What needs to be done?"i]
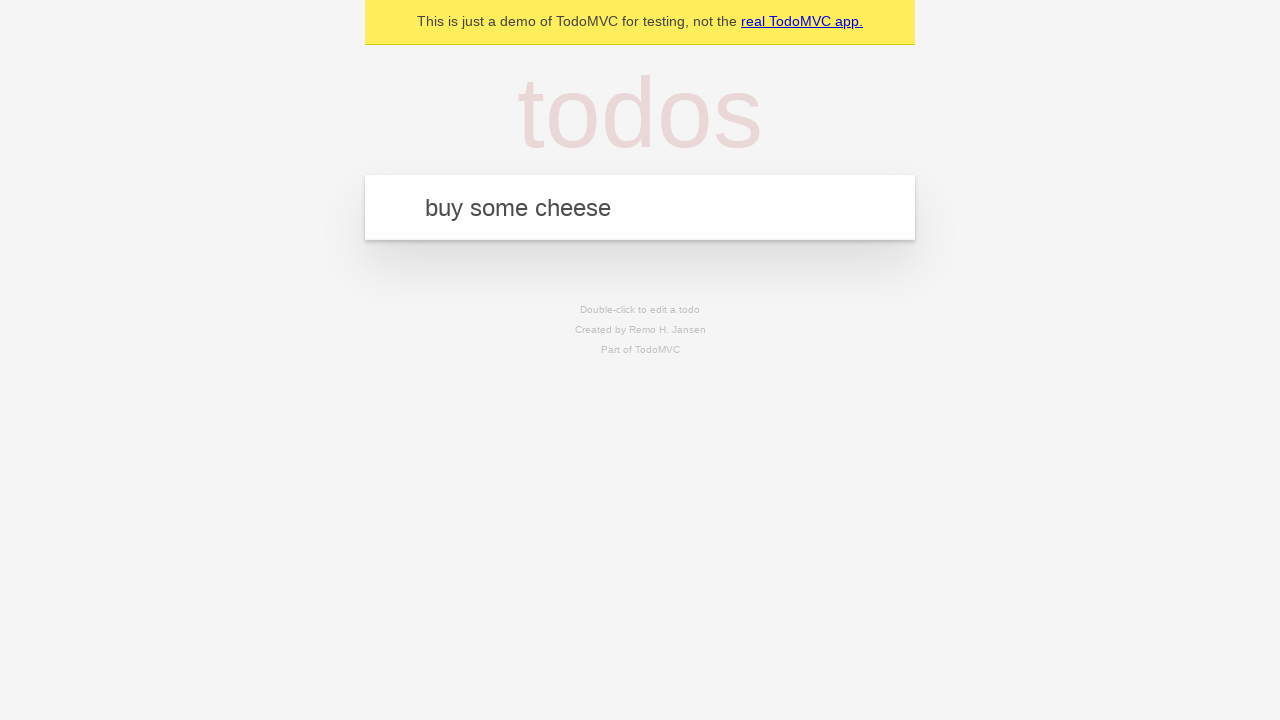

Pressed Enter to create first todo on internal:attr=[placeholder="What needs to be done?"i]
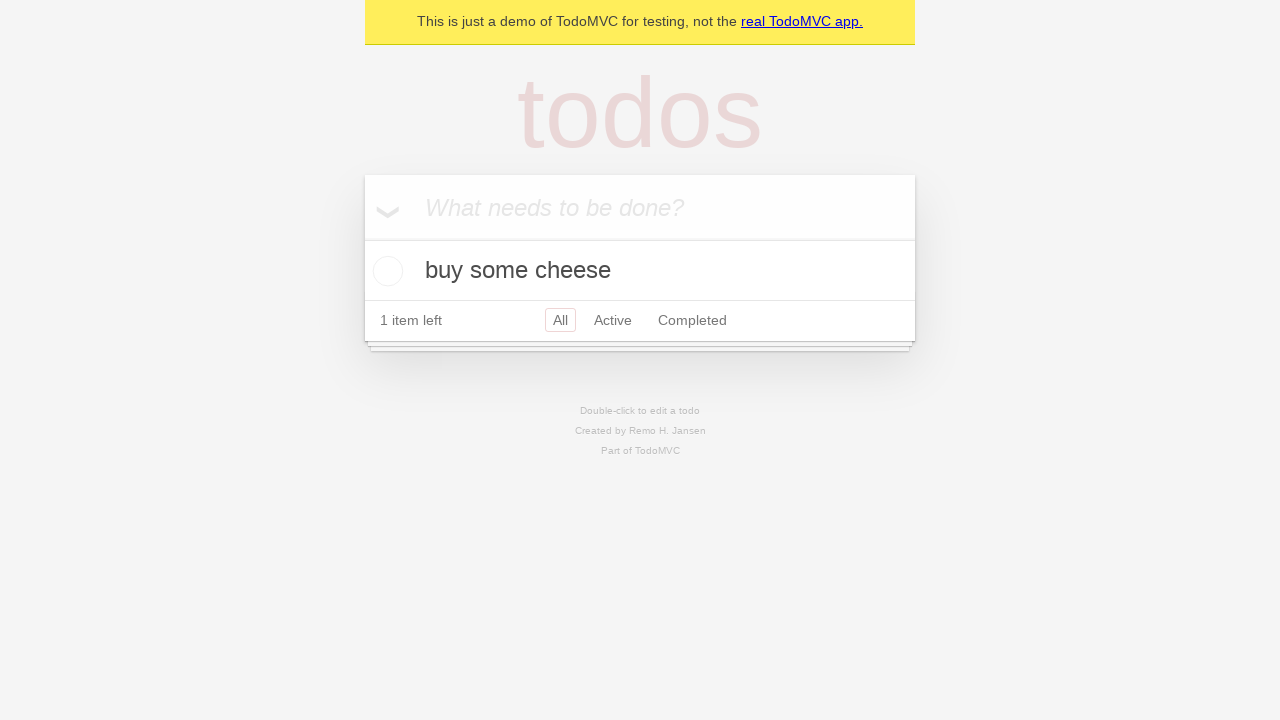

Filled todo input with 'feed the cat' on internal:attr=[placeholder="What needs to be done?"i]
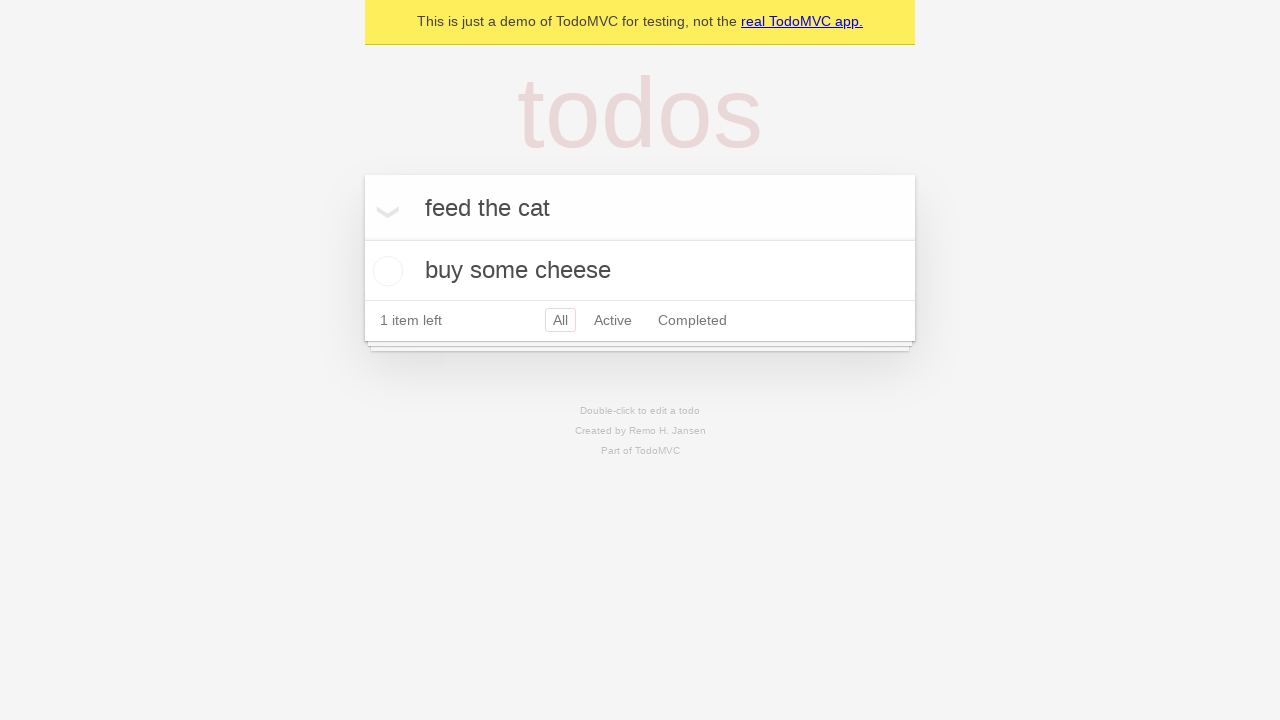

Pressed Enter to create second todo on internal:attr=[placeholder="What needs to be done?"i]
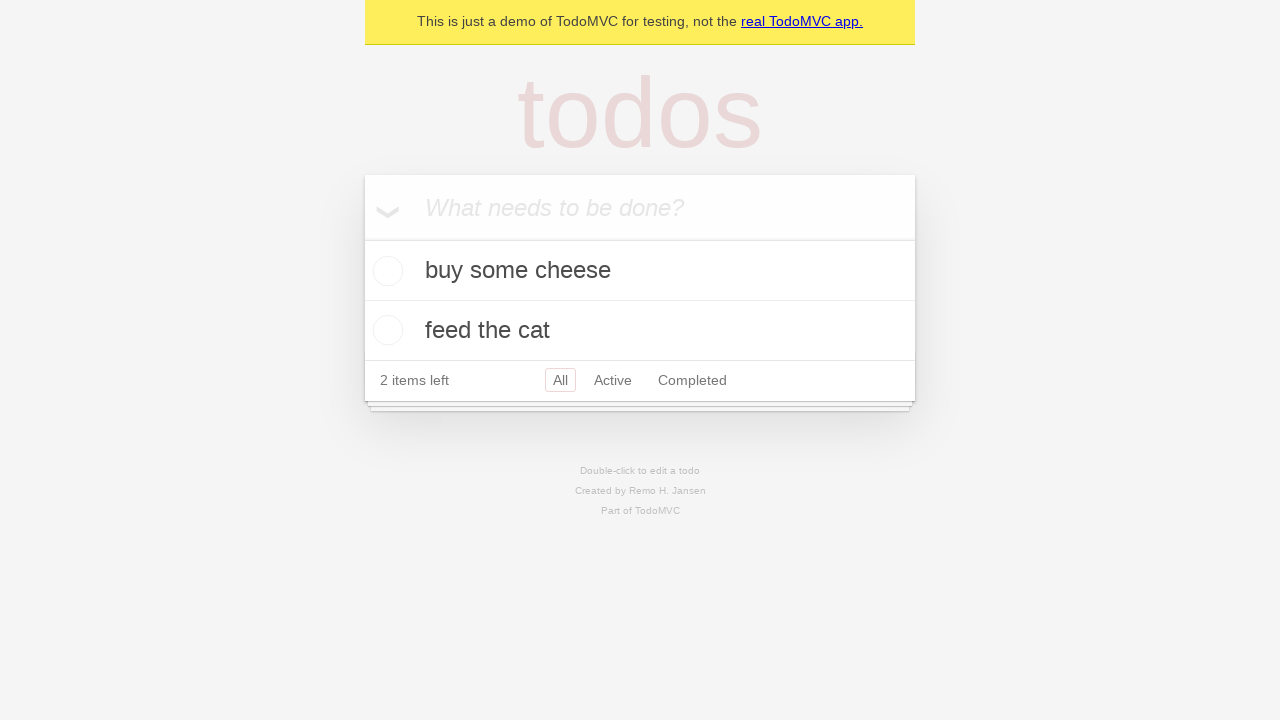

Filled todo input with 'book a doctors appointment' on internal:attr=[placeholder="What needs to be done?"i]
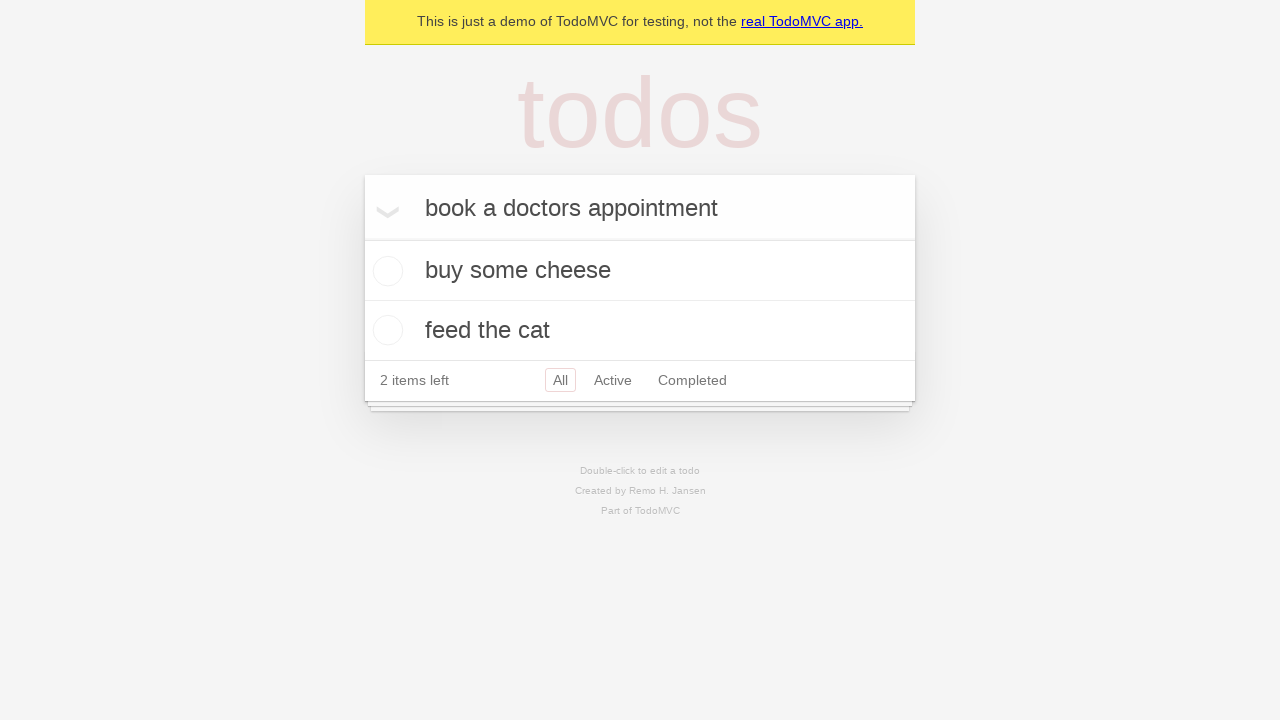

Pressed Enter to create third todo on internal:attr=[placeholder="What needs to be done?"i]
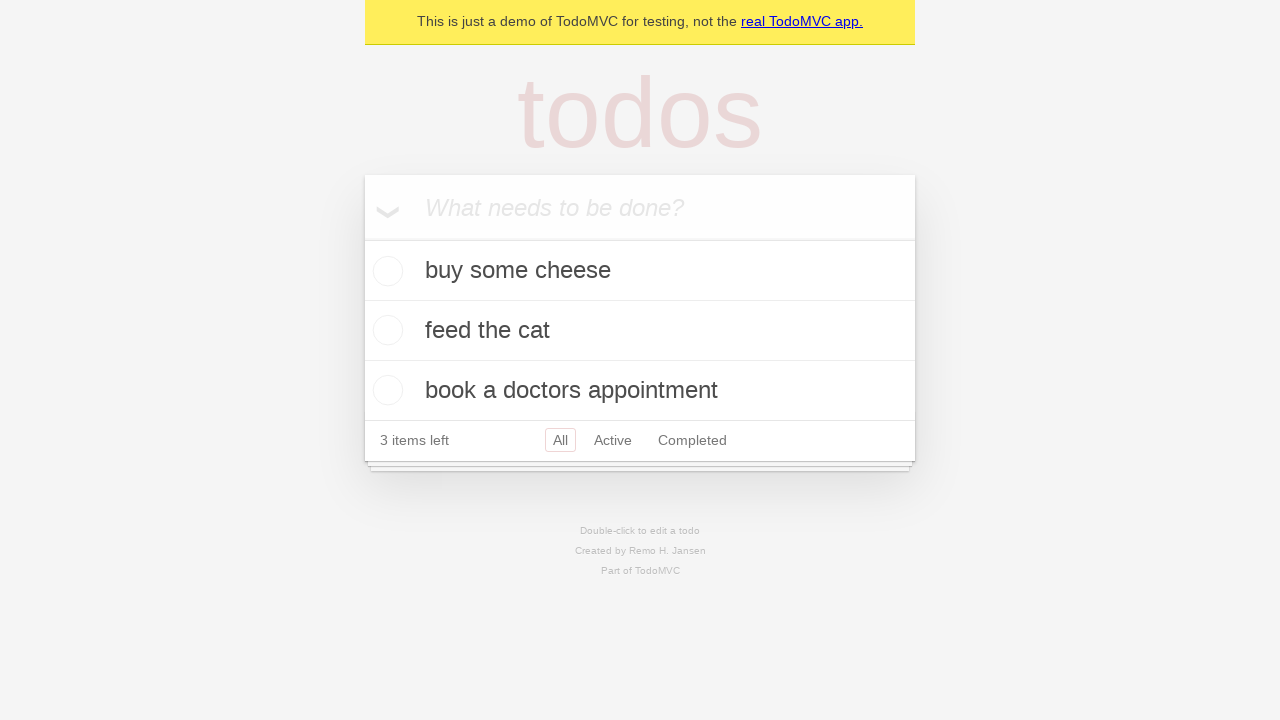

Waited for third todo to be visible
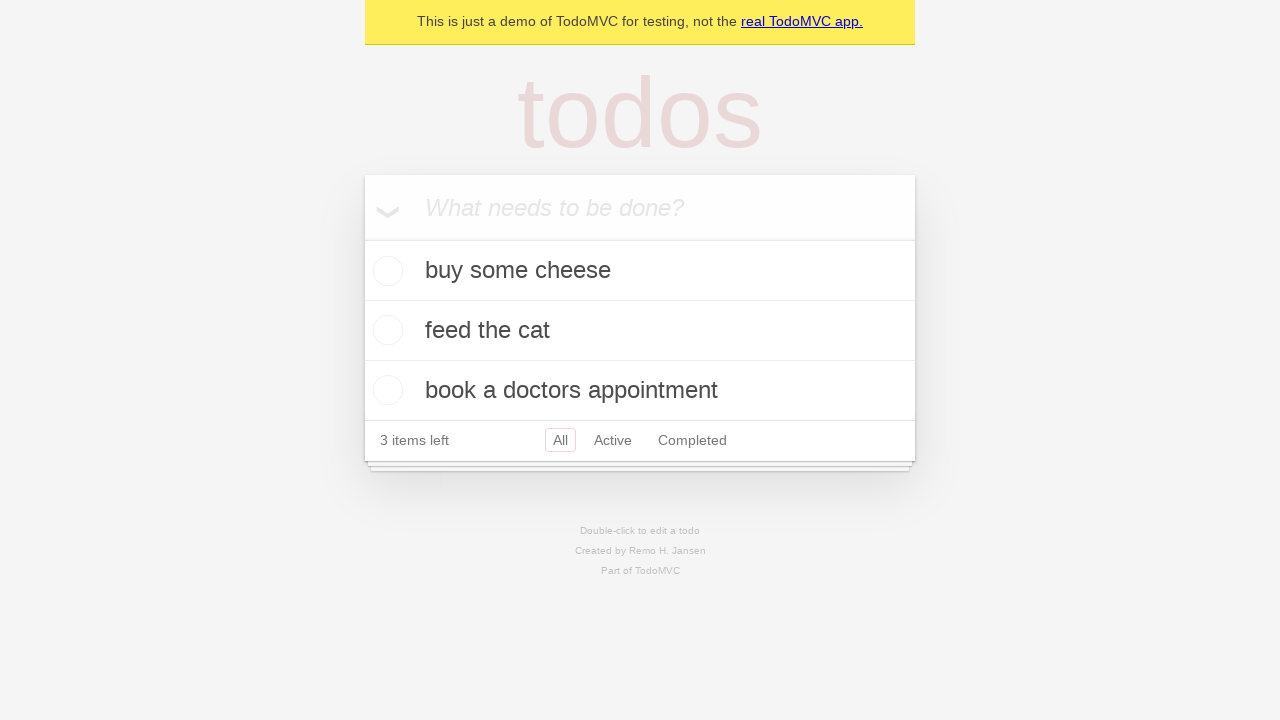

Double-clicked second todo to enter edit mode at (640, 331) on .todo-list li >> nth=1
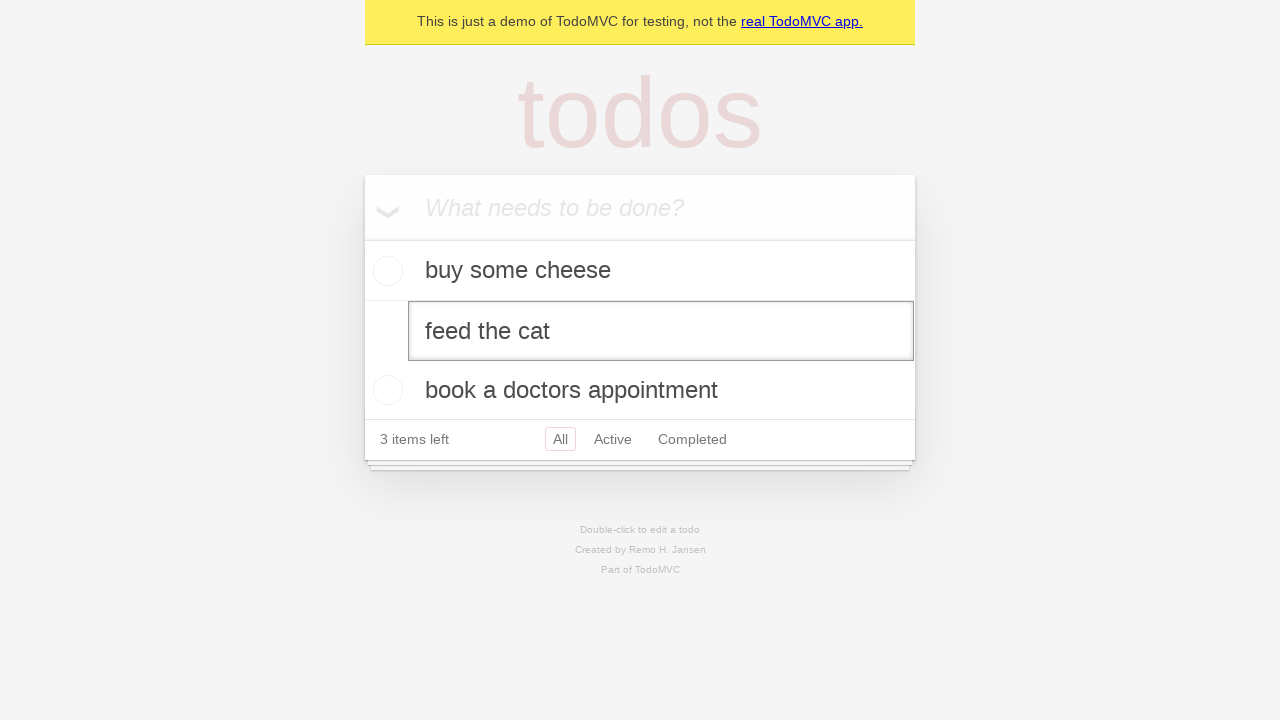

Changed todo text to 'buy some sausages' on .todo-list li >> nth=1 >> .edit
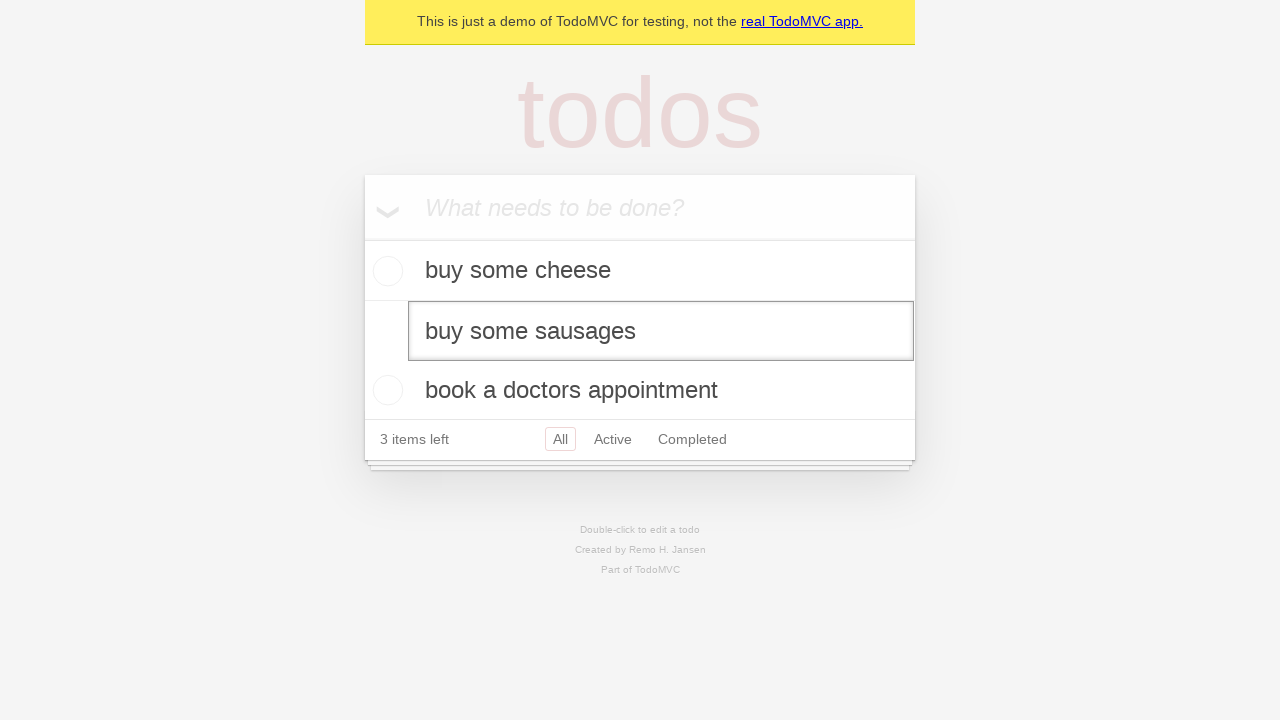

Triggered blur event on input field to save edits
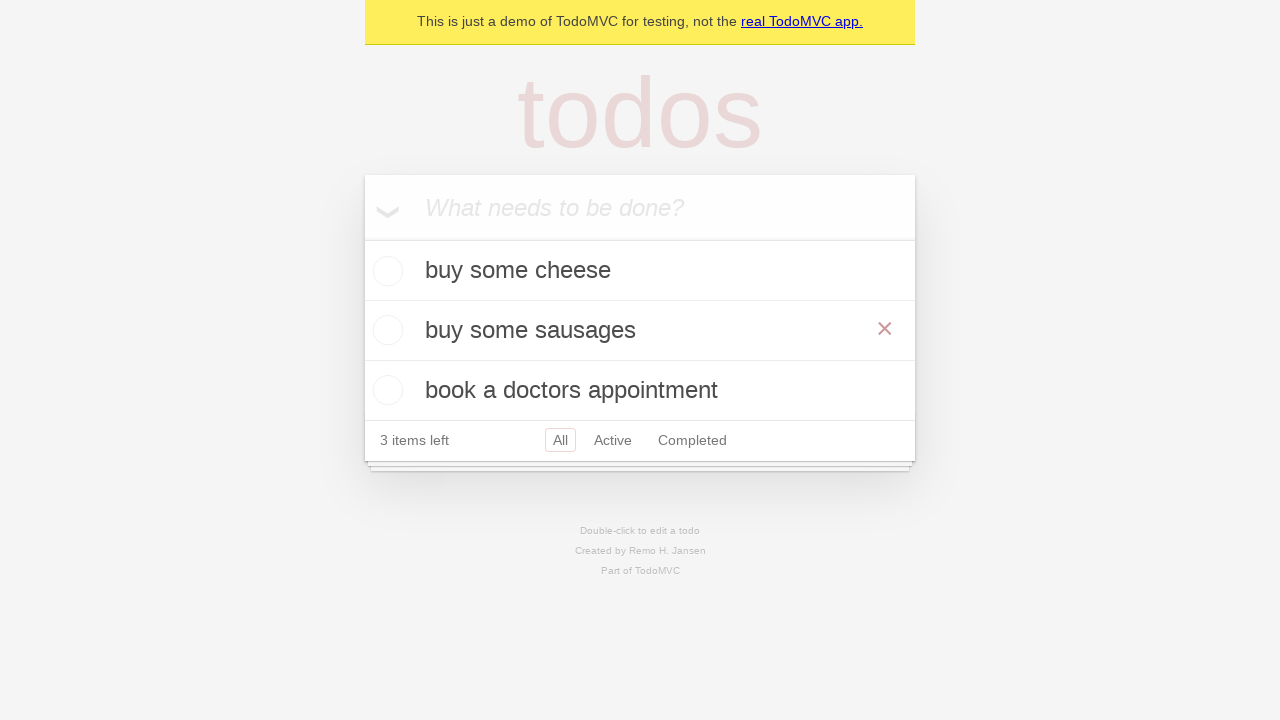

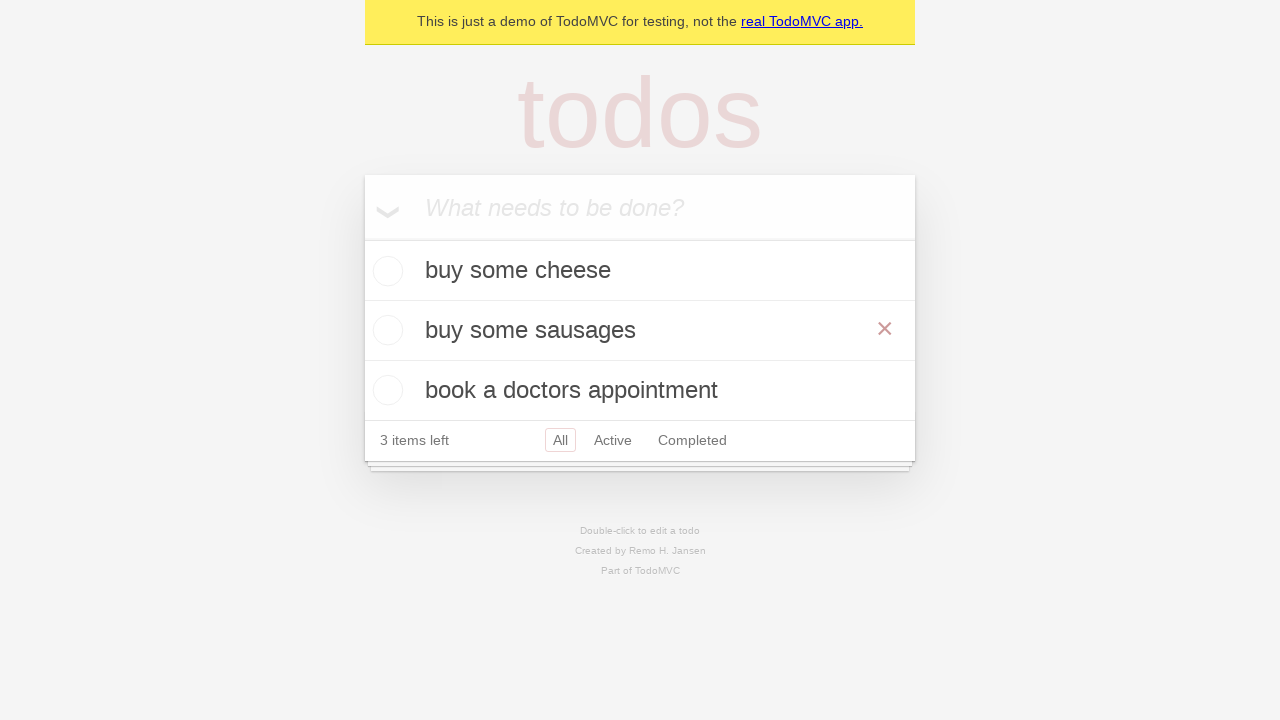